Navigates to Meesho website, clicks on Women Western category, and then selects Jeans subcategory

Starting URL: https://www.meesho.com/

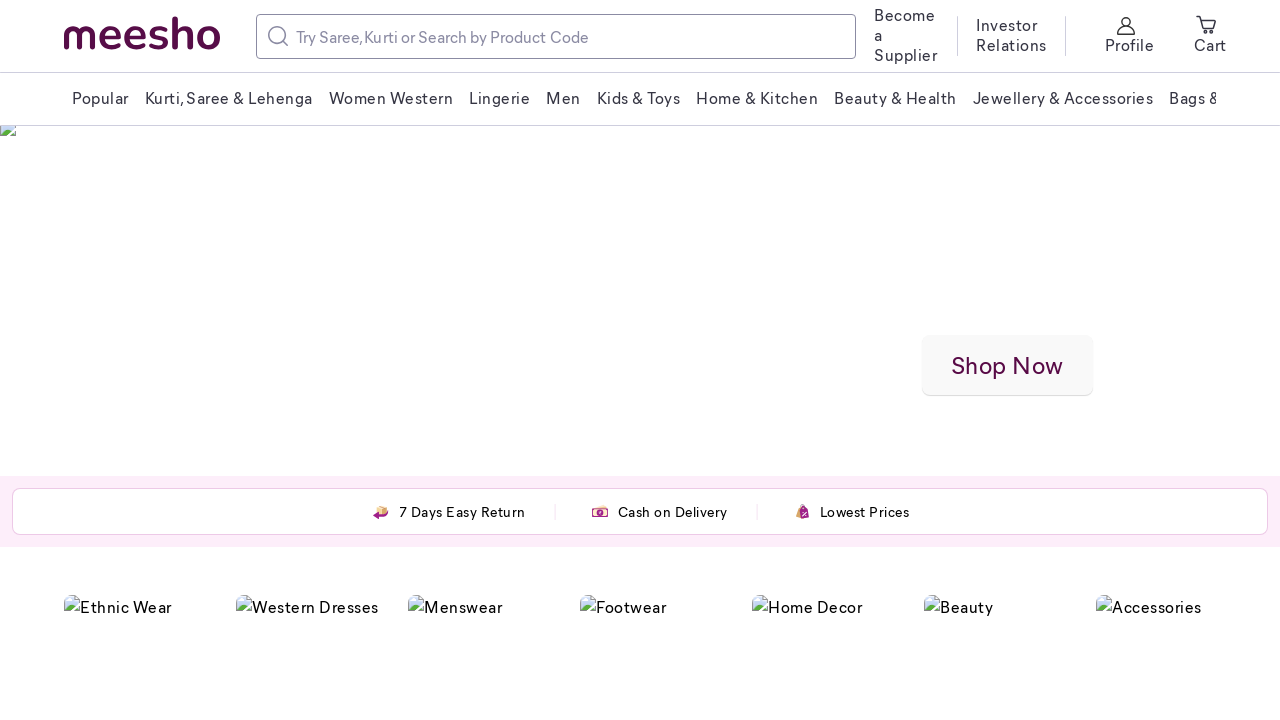

Navigated to Meesho website
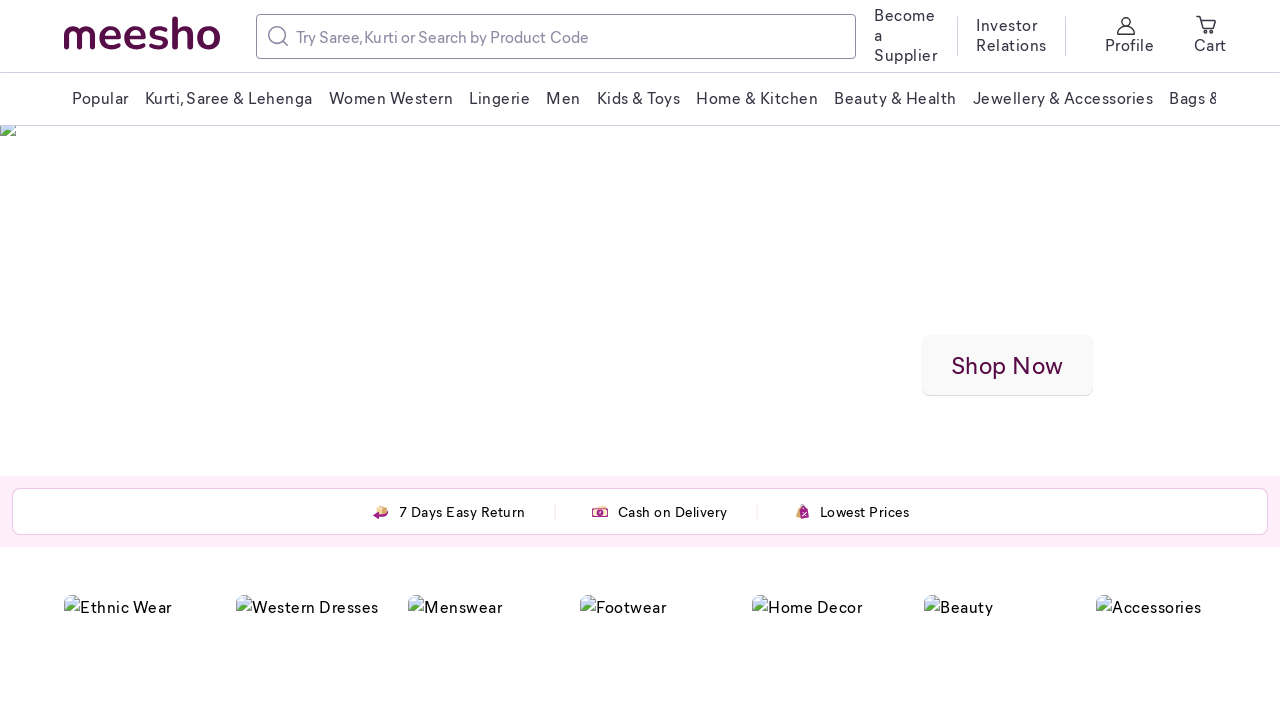

Clicked on Women Western category at (391, 98) on xpath=//span[contains(text(),'Women Western')]
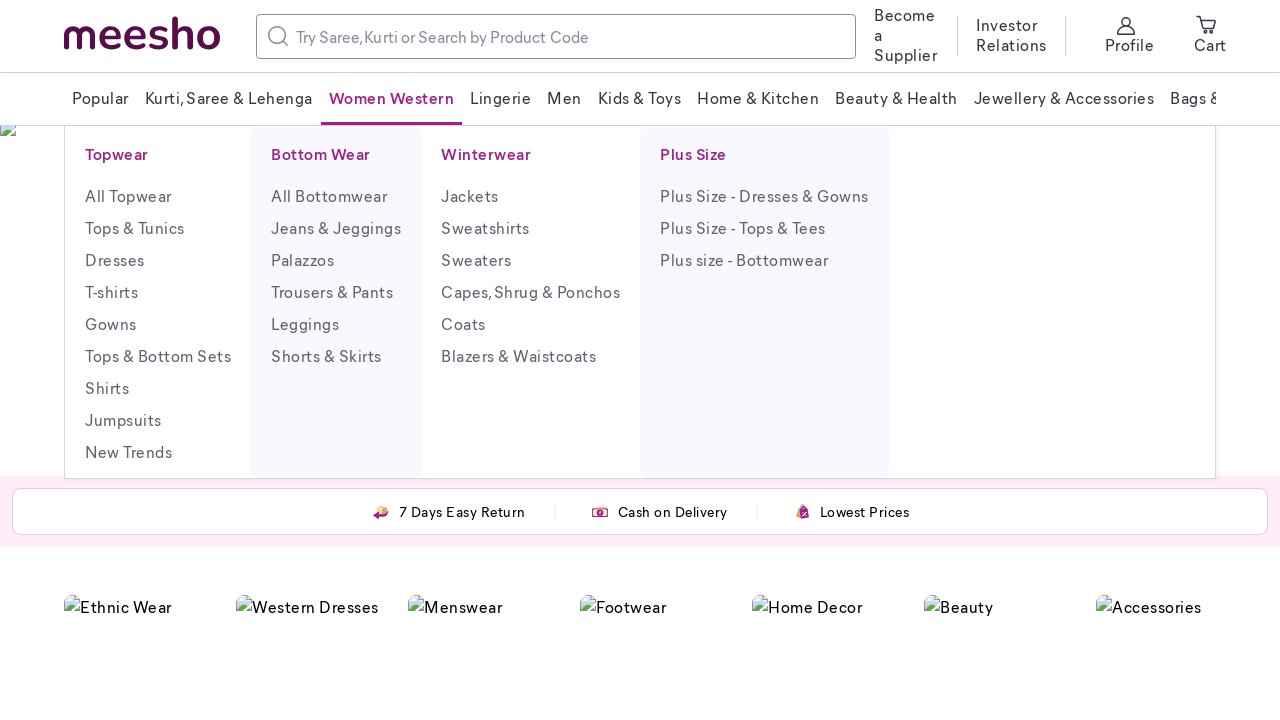

Clicked on Jeans subcategory at (336, 228) on xpath=//p[contains(text(),'Jeans')][1]
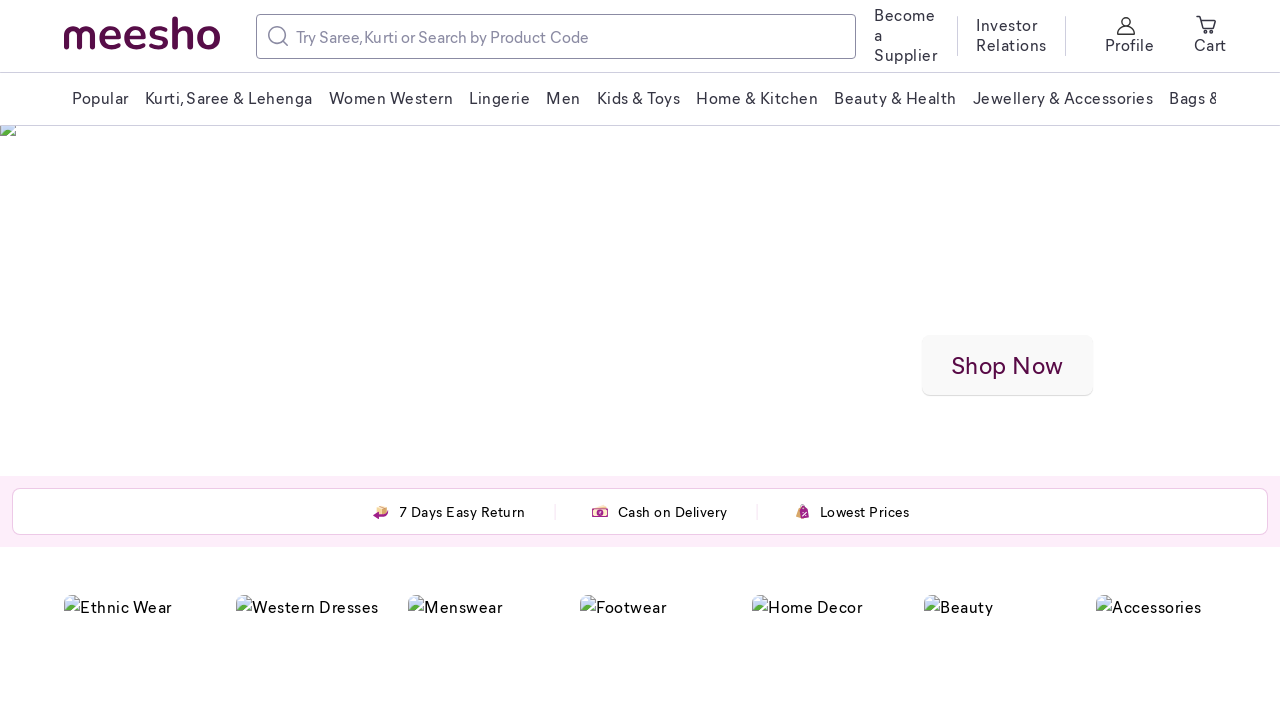

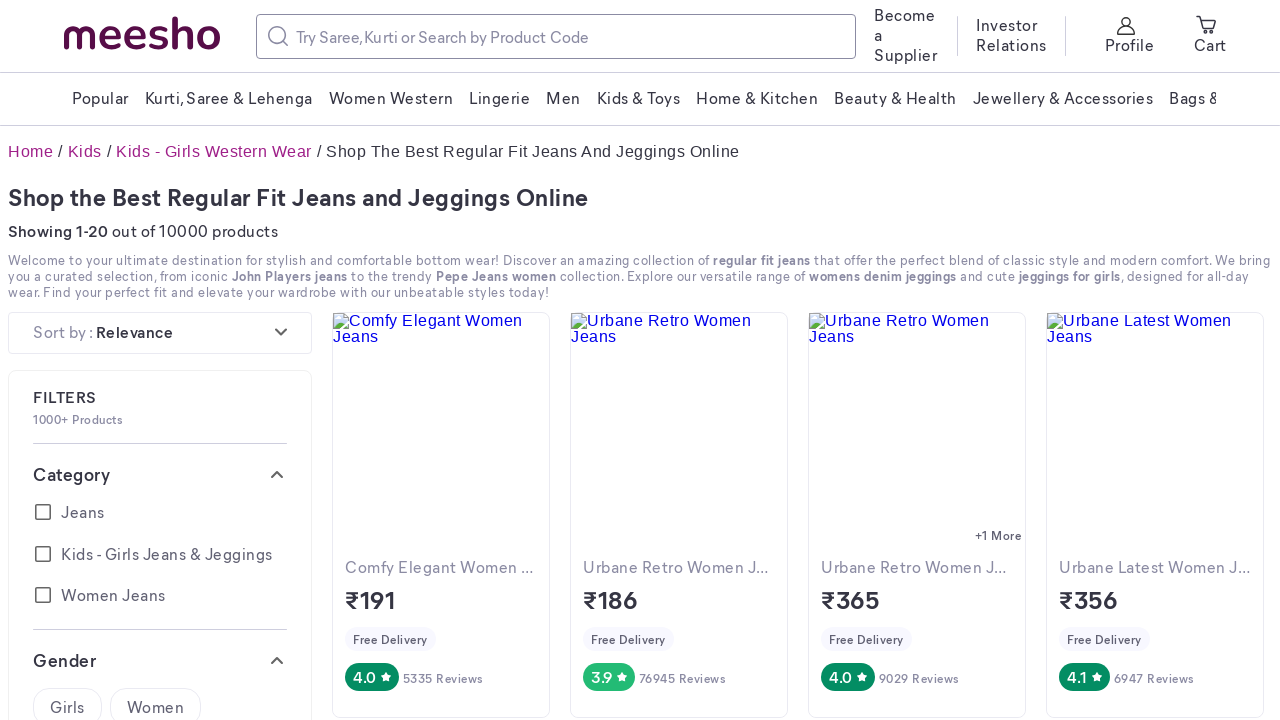